Tests that form validation error message disappears after page refresh by clicking login without credentials, verifying the error appears, then refreshing and verifying it's gone

Starting URL: https://www.saucedemo.com/

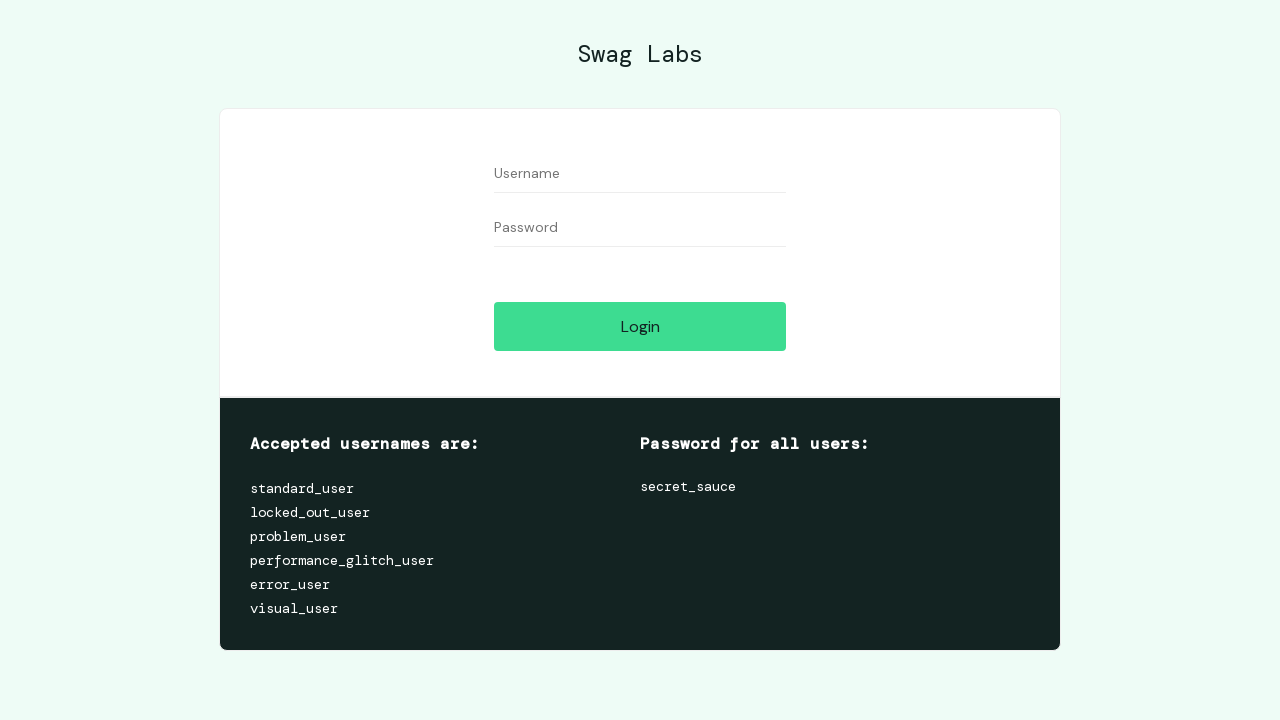

Clicked login button without entering credentials to trigger validation error at (640, 326) on #login-button
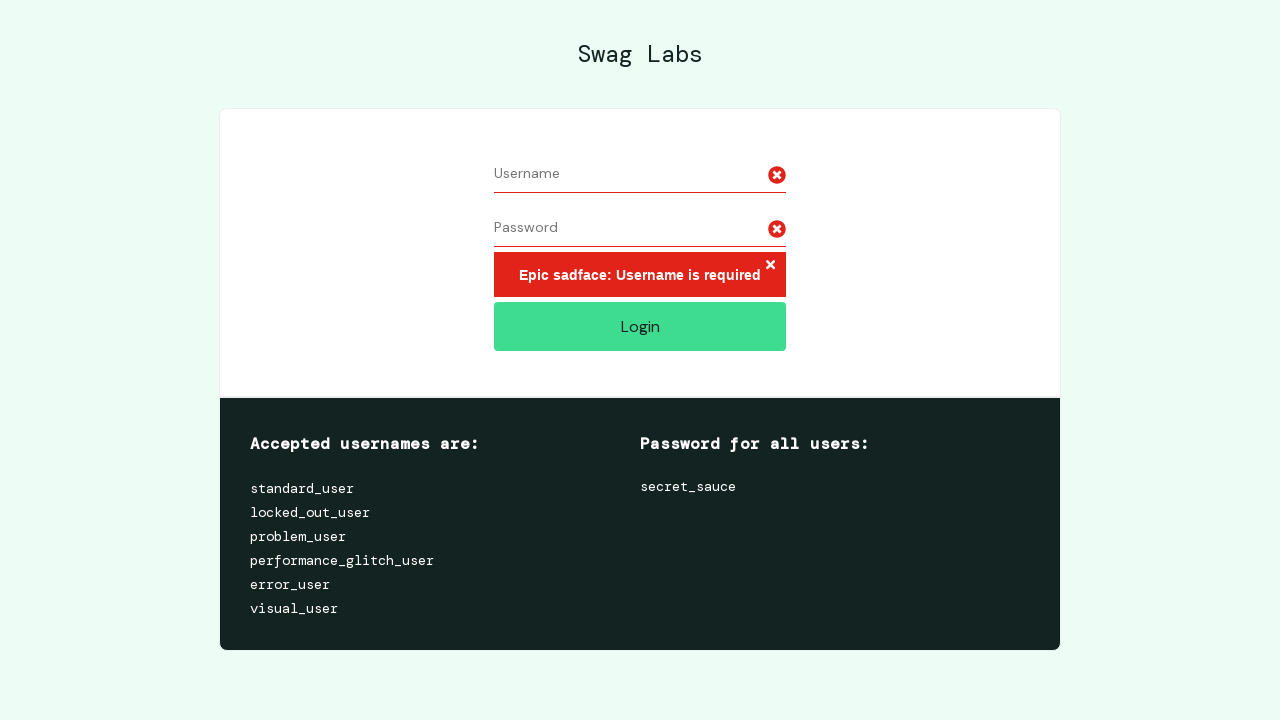

Located error message elements
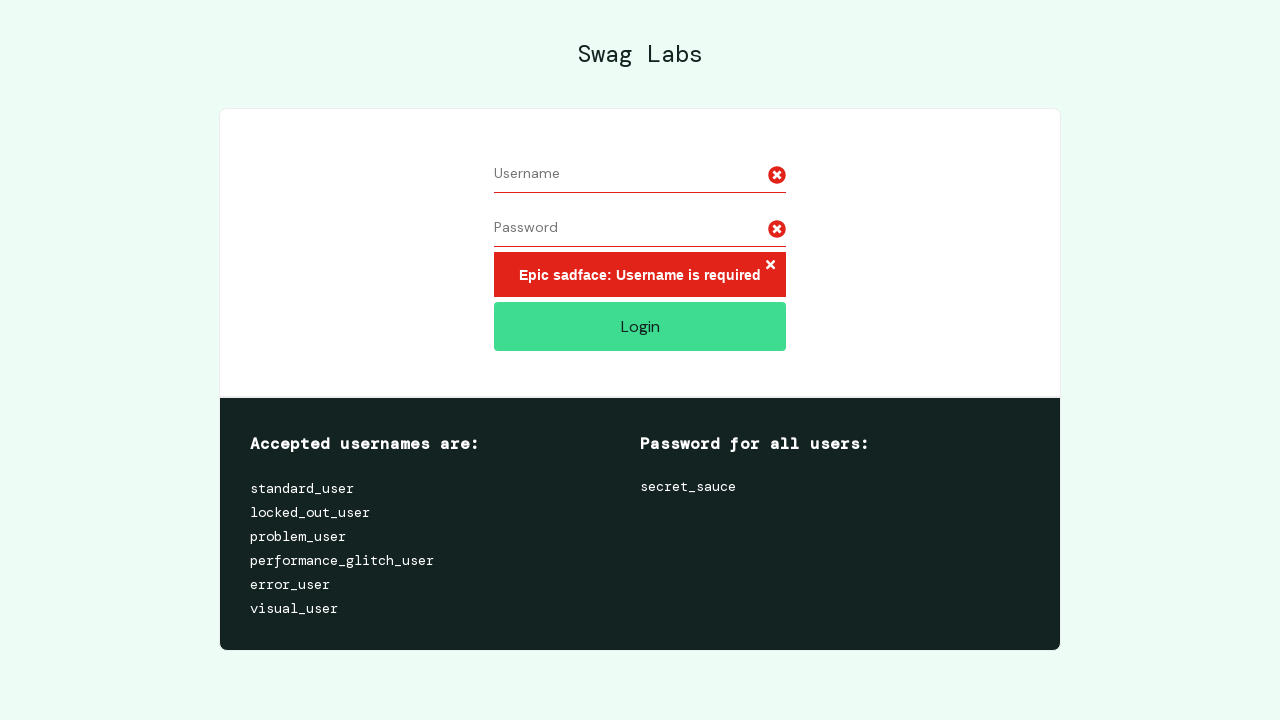

Verified that exactly one error message is displayed
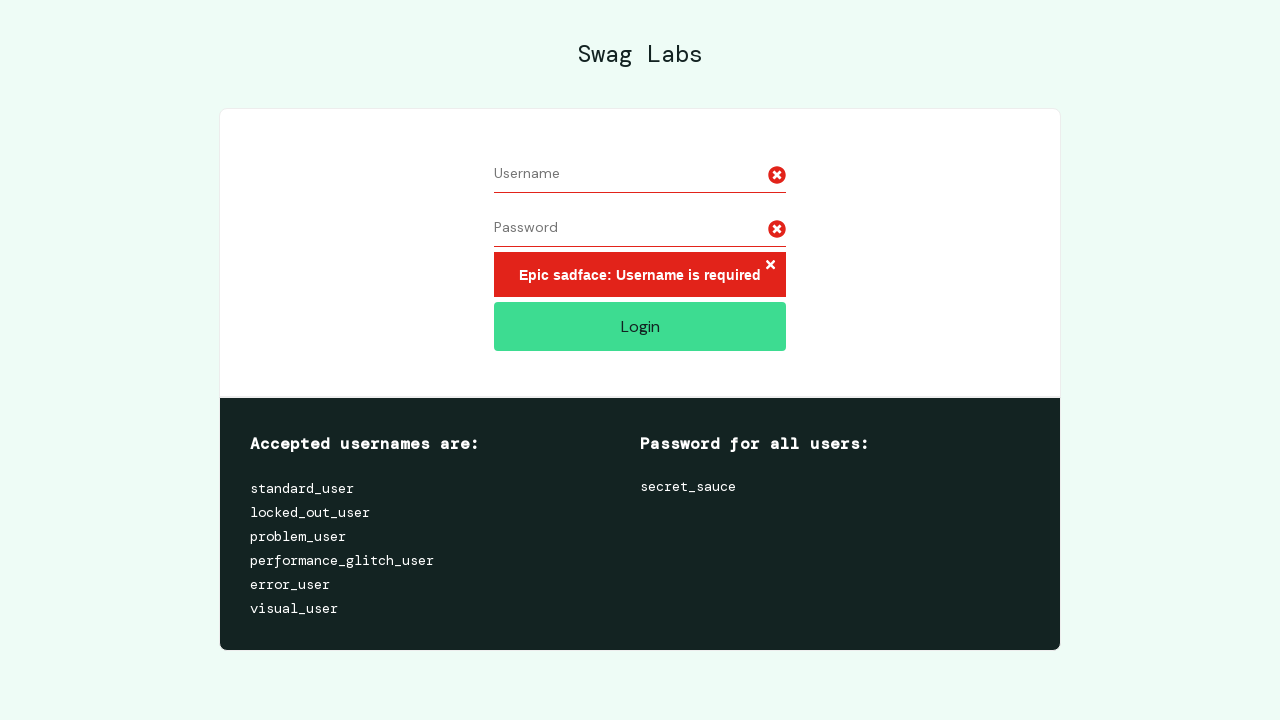

Refreshed the page
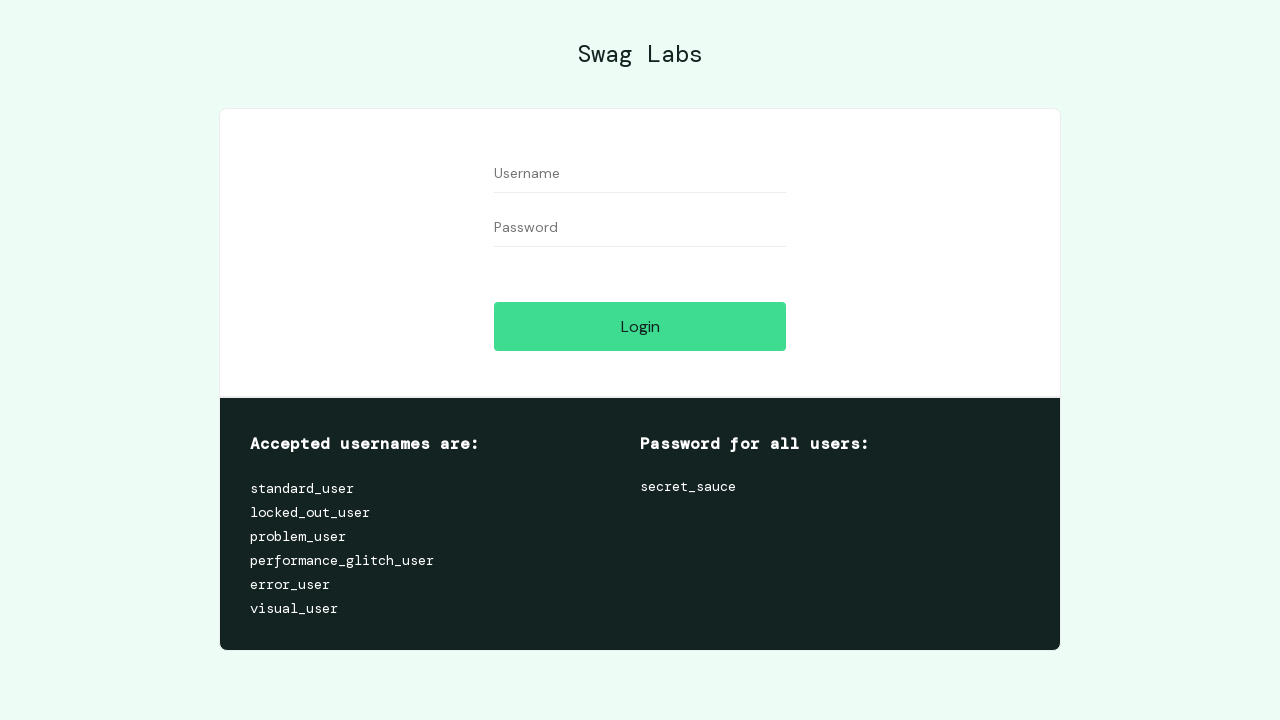

Located error message elements after page refresh
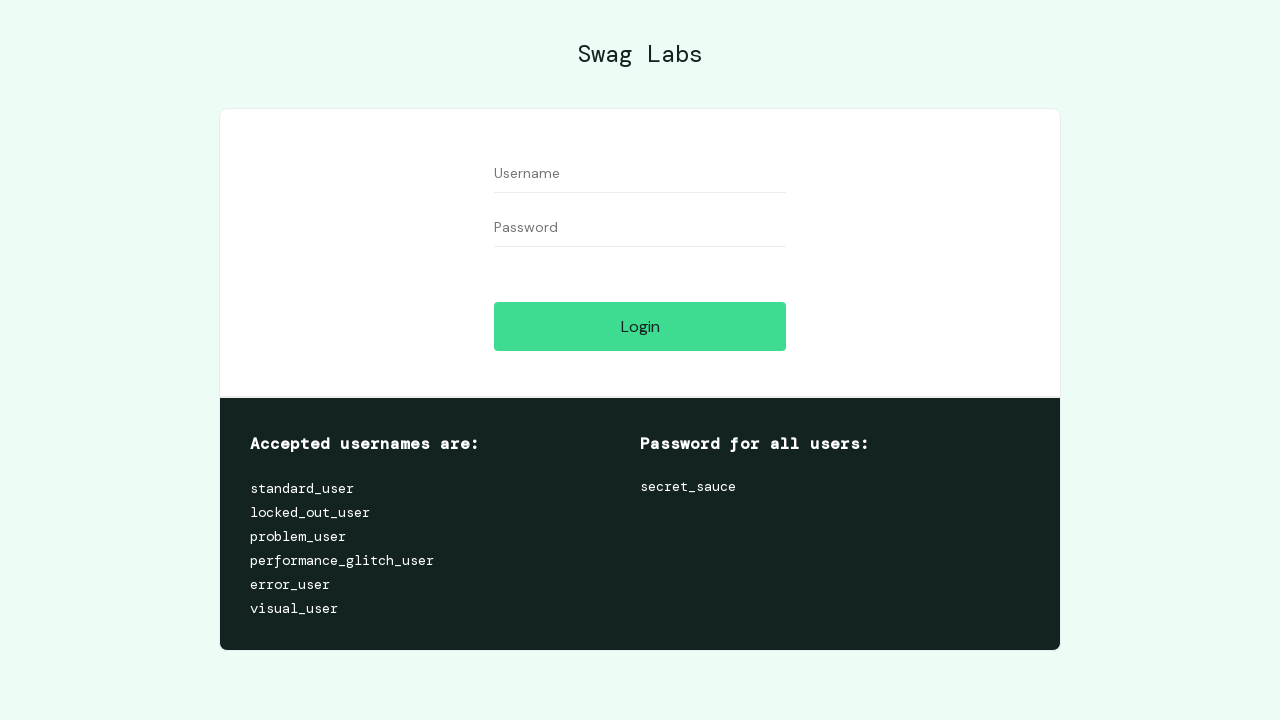

Verified that error message is no longer displayed after page refresh
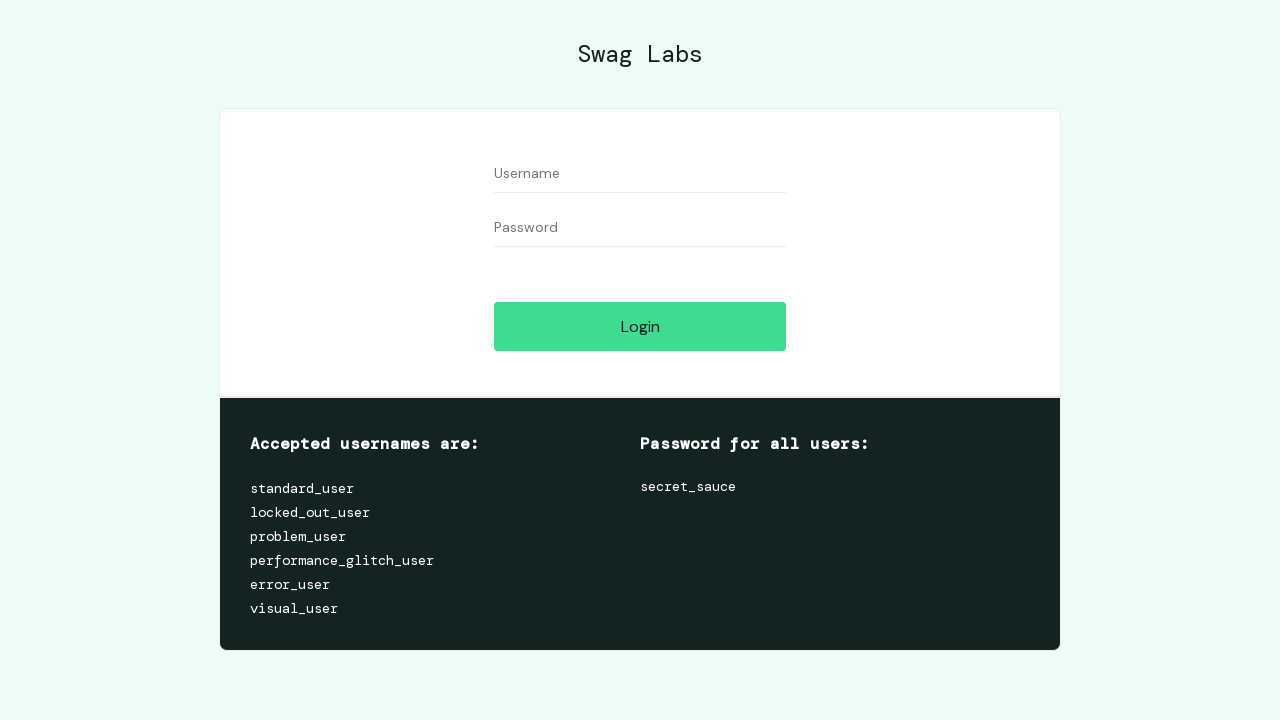

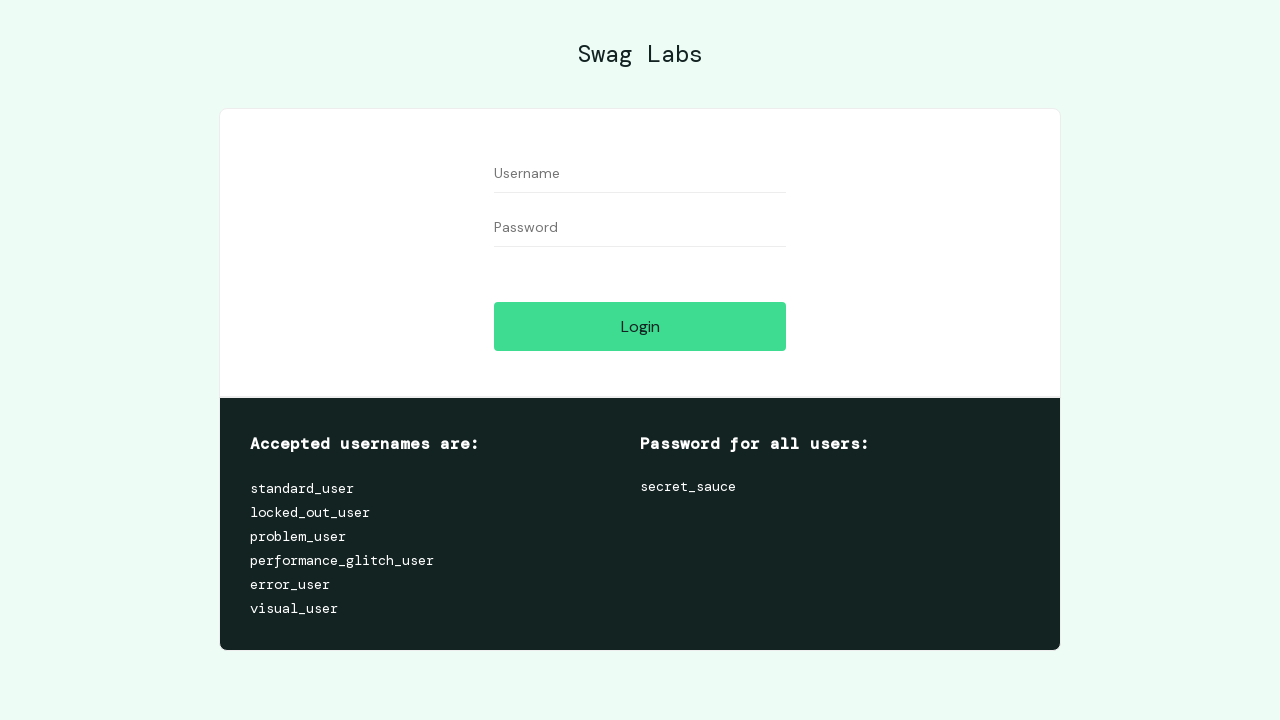